Tests drag and drop functionality on the jQuery UI droppable demo page by dragging an element and dropping it onto a target area within an iframe.

Starting URL: https://jqueryui.com/droppable/

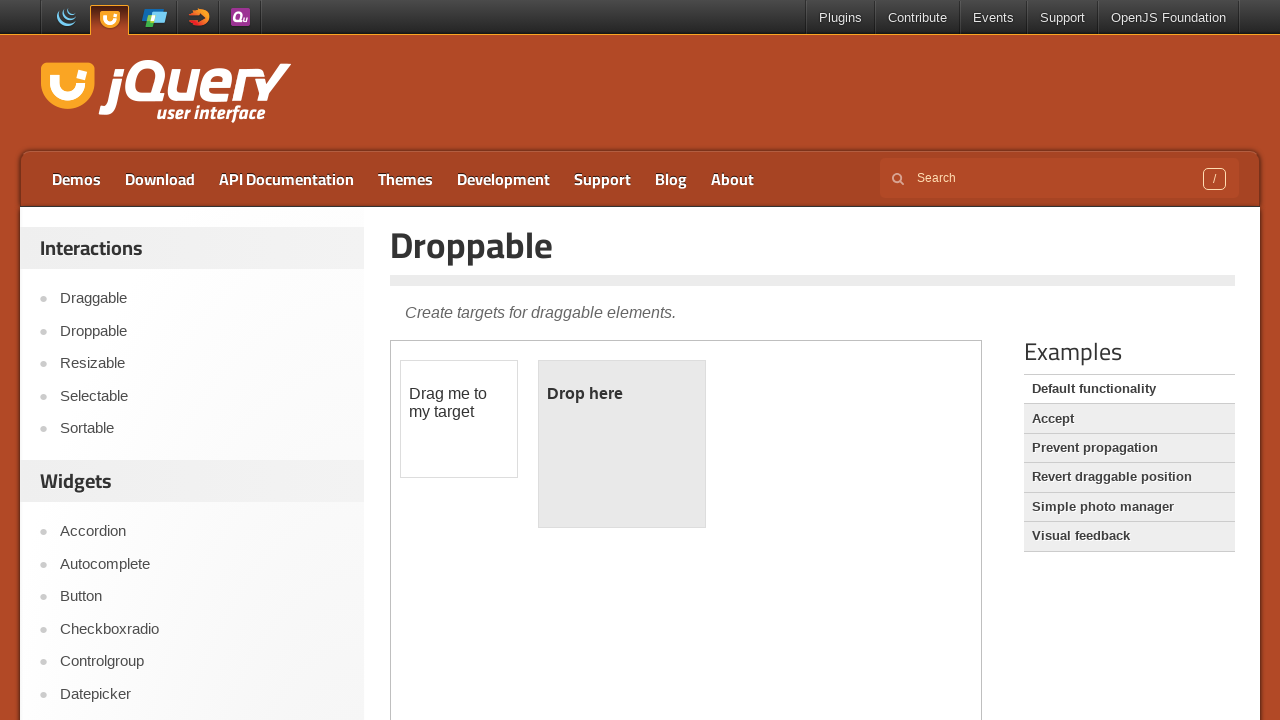

Located the demo iframe containing drag and drop elements
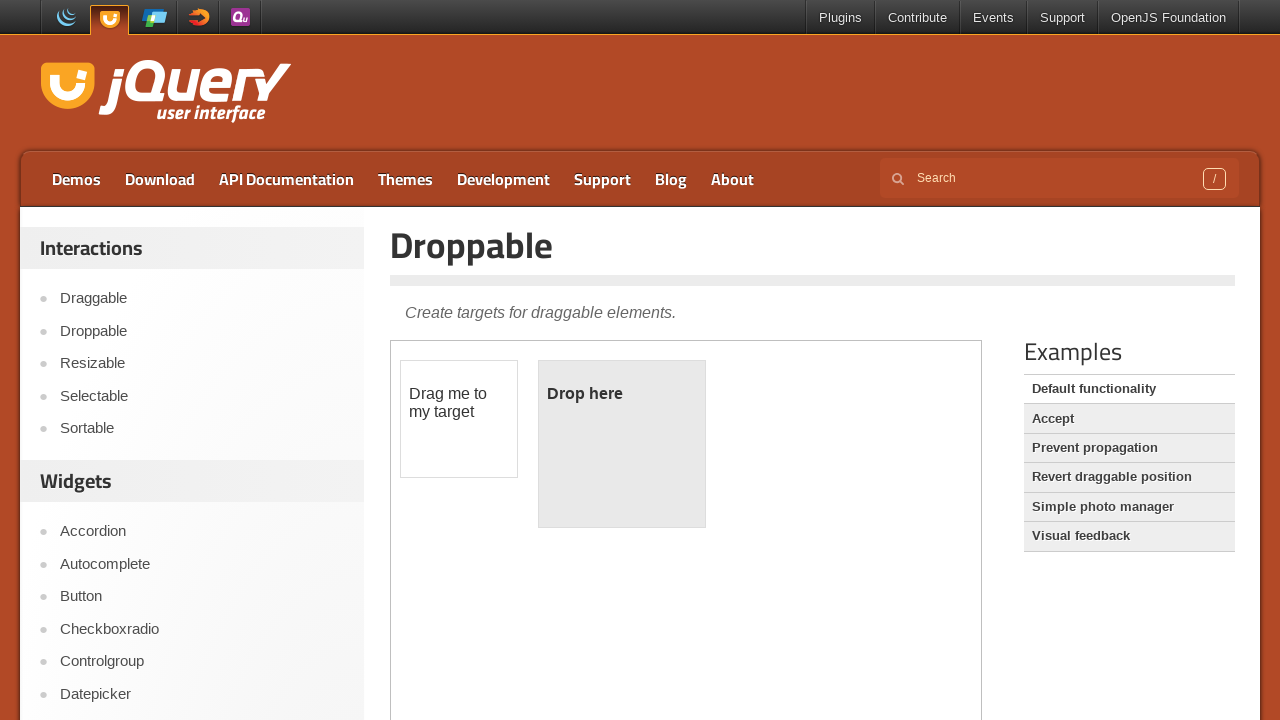

Located the draggable element within the iframe
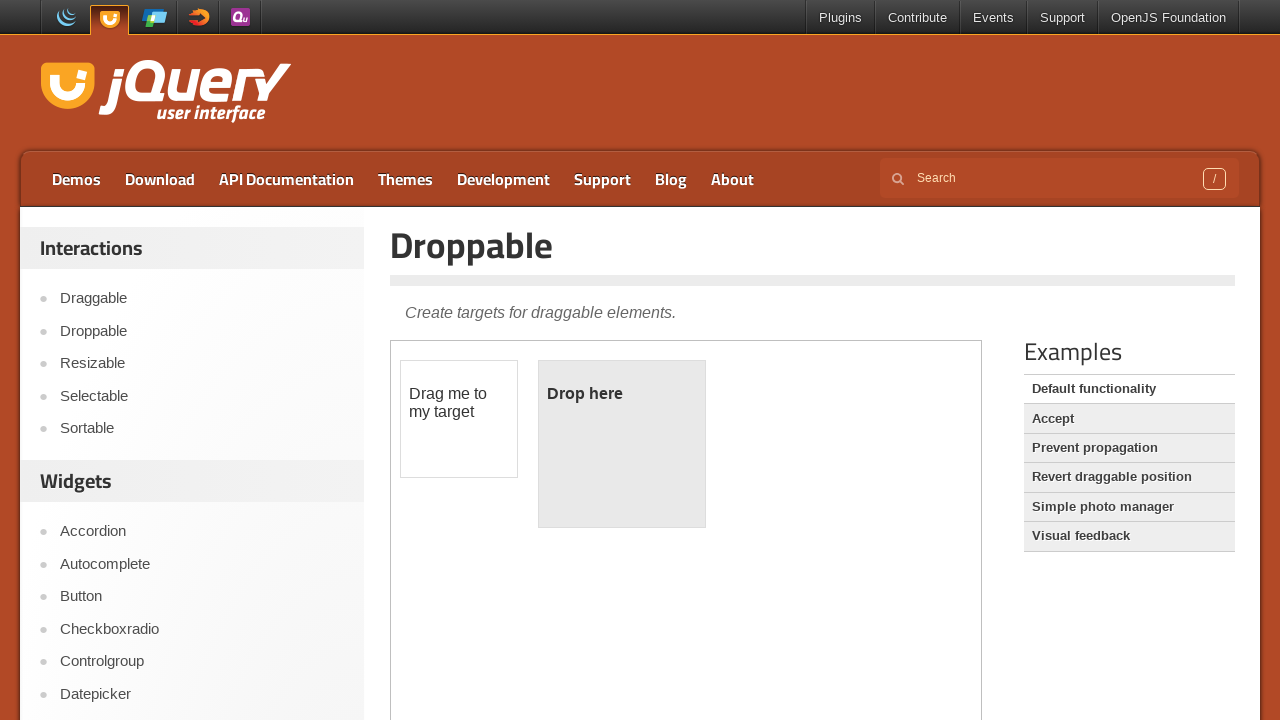

Located the droppable target element within the iframe
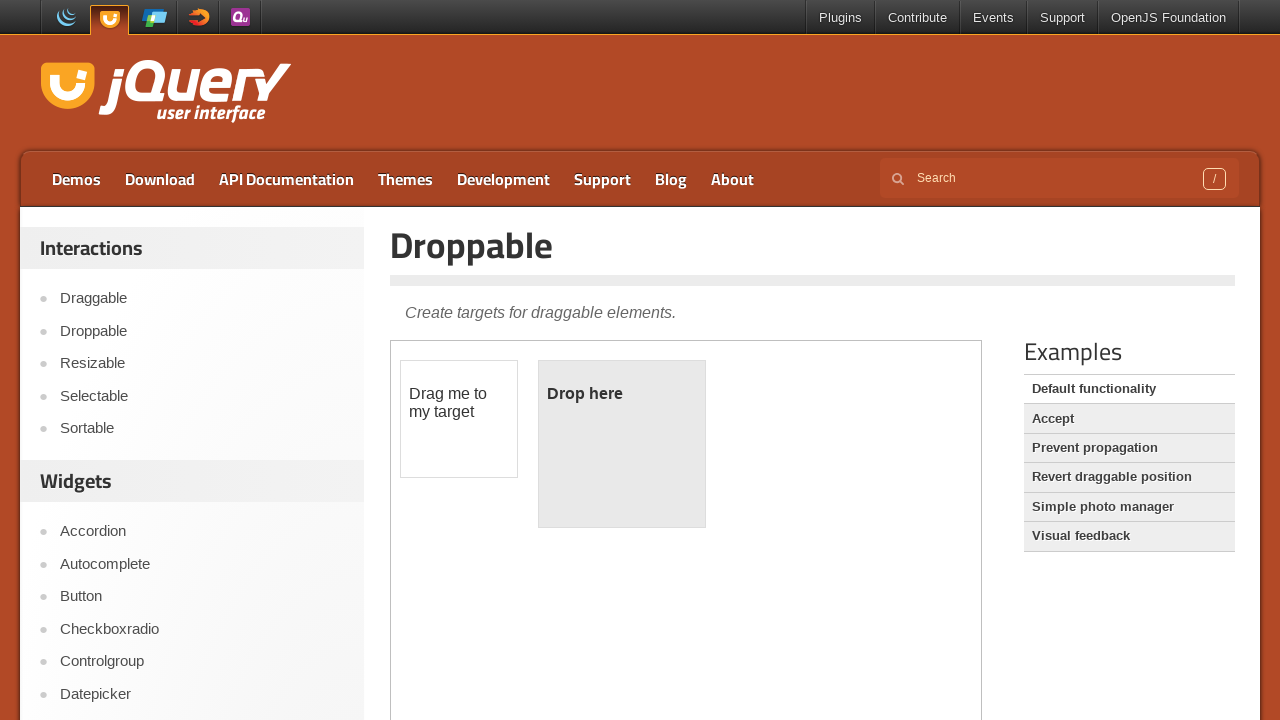

Dragged the draggable element and dropped it onto the droppable target at (622, 444)
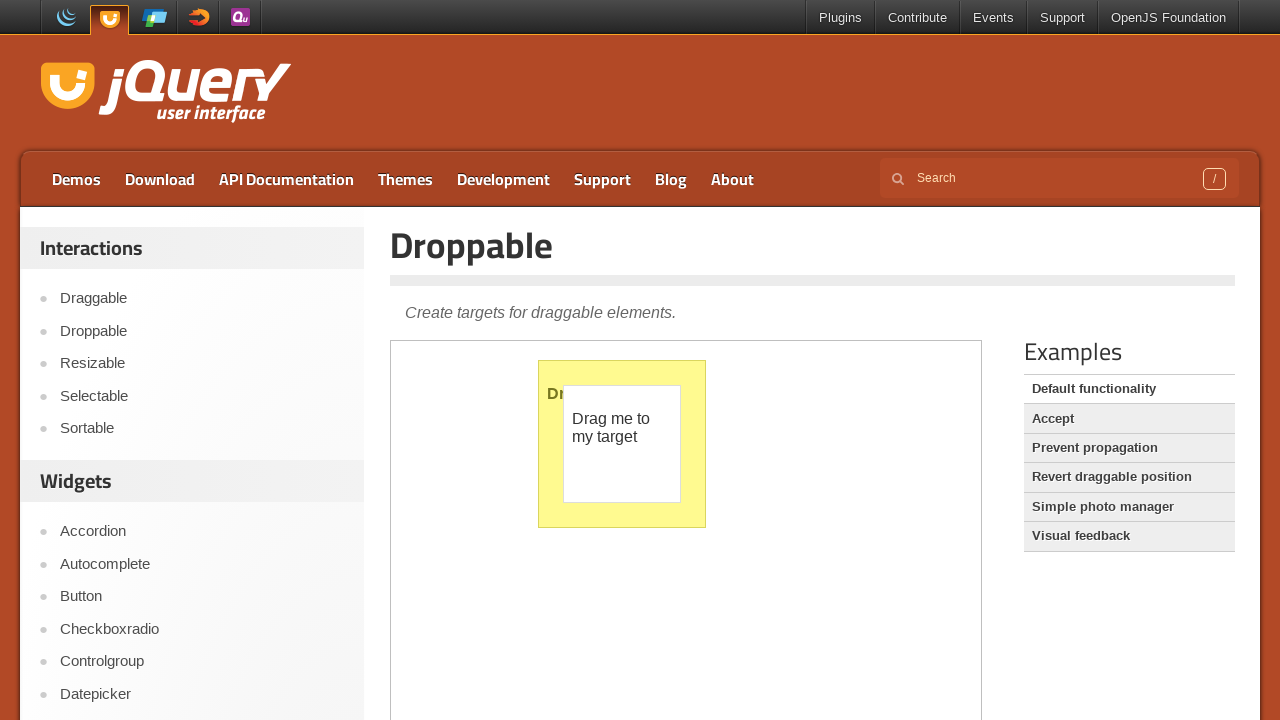

Verified that the droppable element was highlighted after successful drop
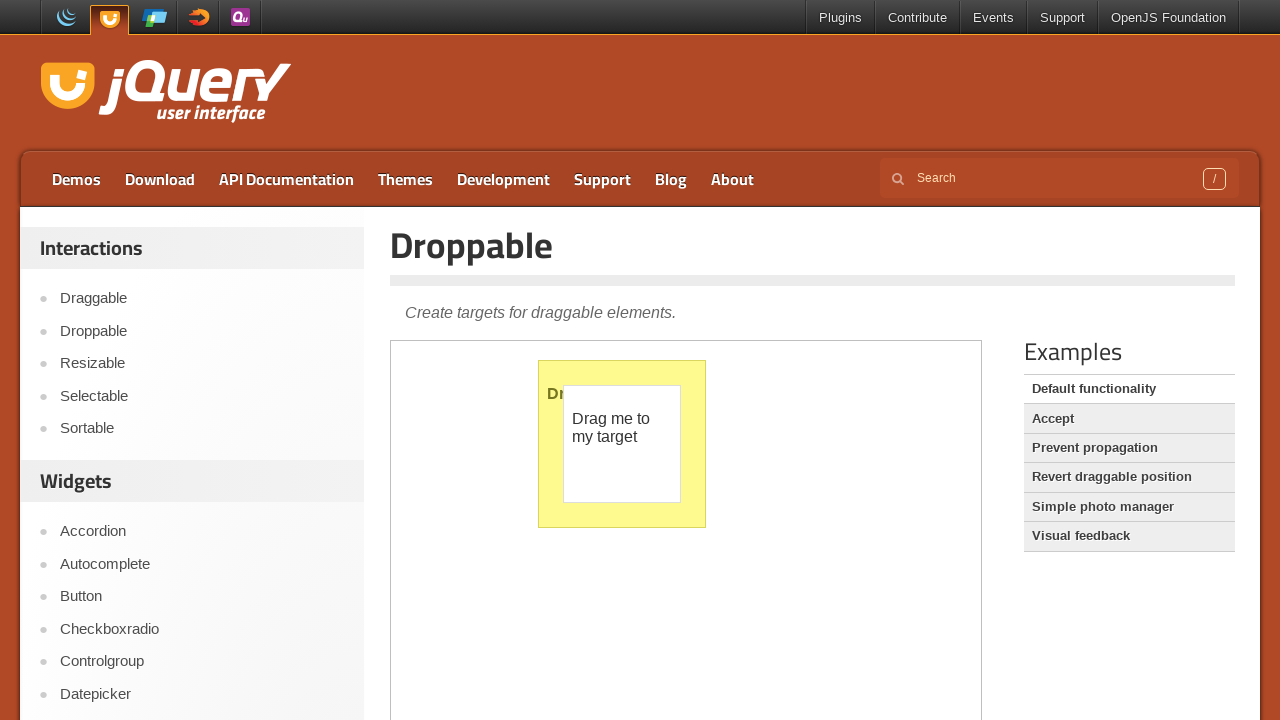

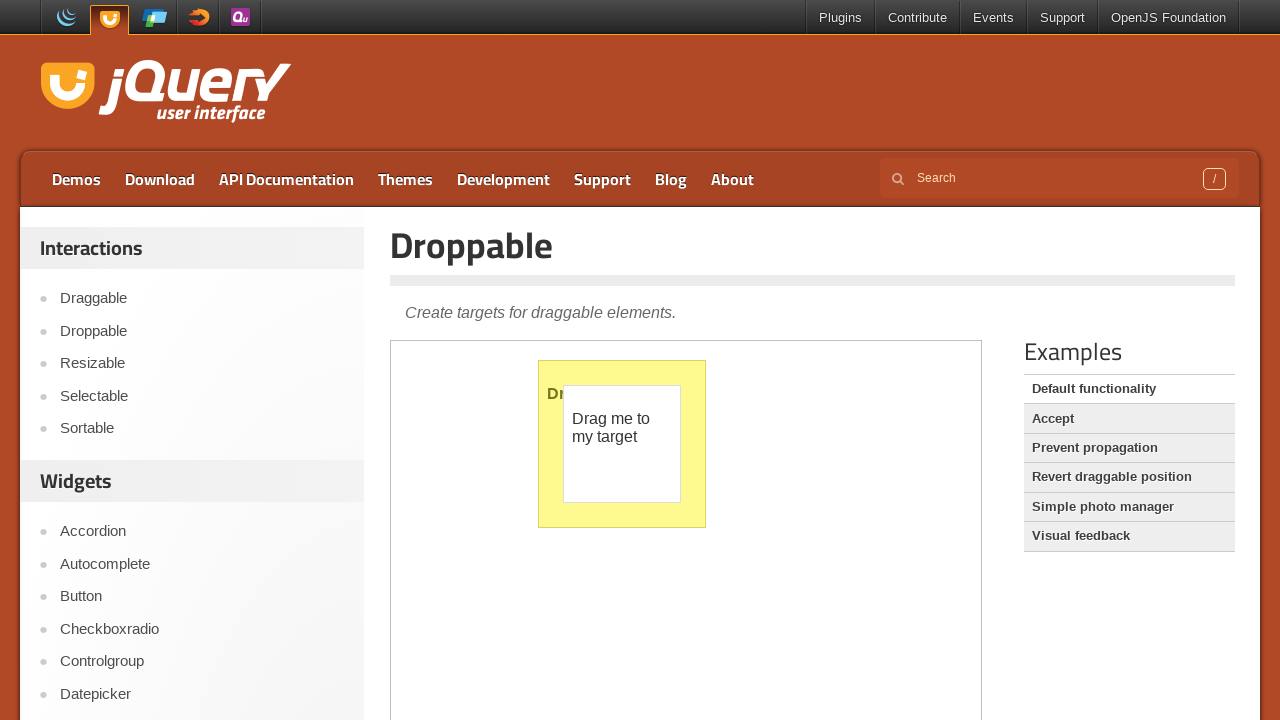